Navigates to Trivago hotel search results for Pondicherry, India and verifies the page title matches expected value and that hotel listing sections are displayed.

Starting URL: https://www.trivago.in/en-IN/srl/cheap-hotels-pondicherry-india?search=200-64948;dr-20230511-20230512;so-4

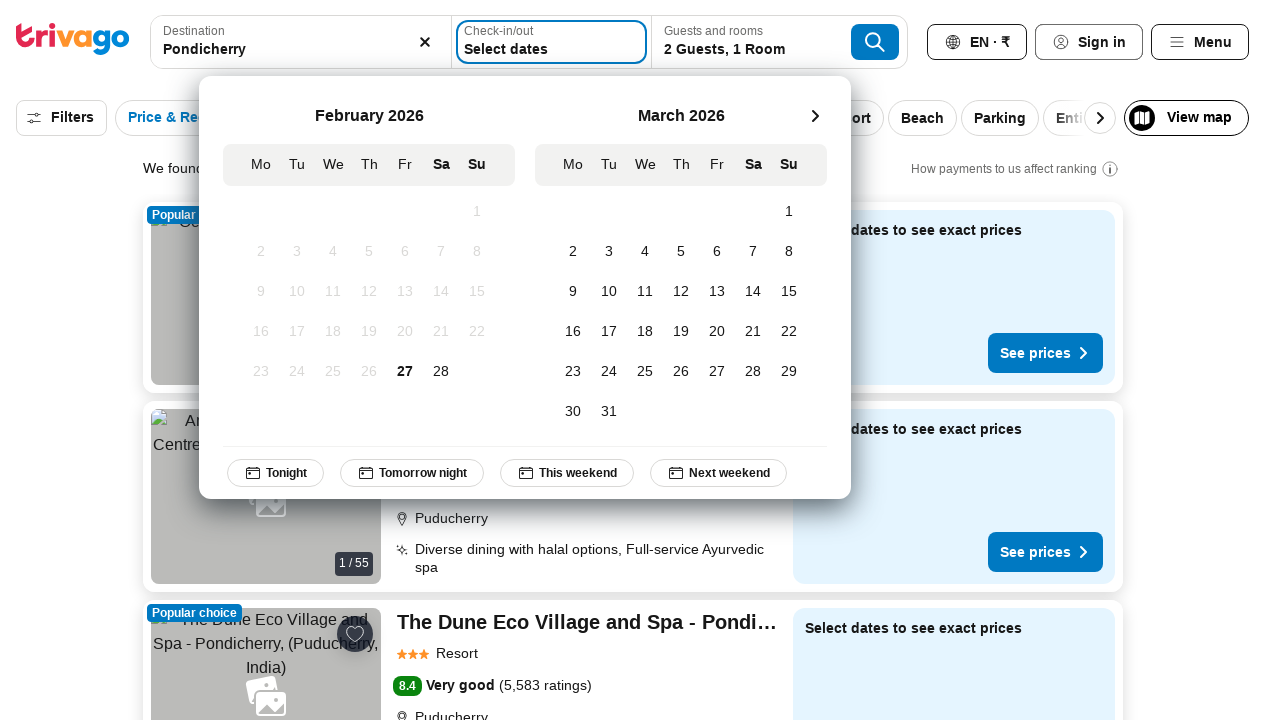

Waited for page to reach domcontentloaded state
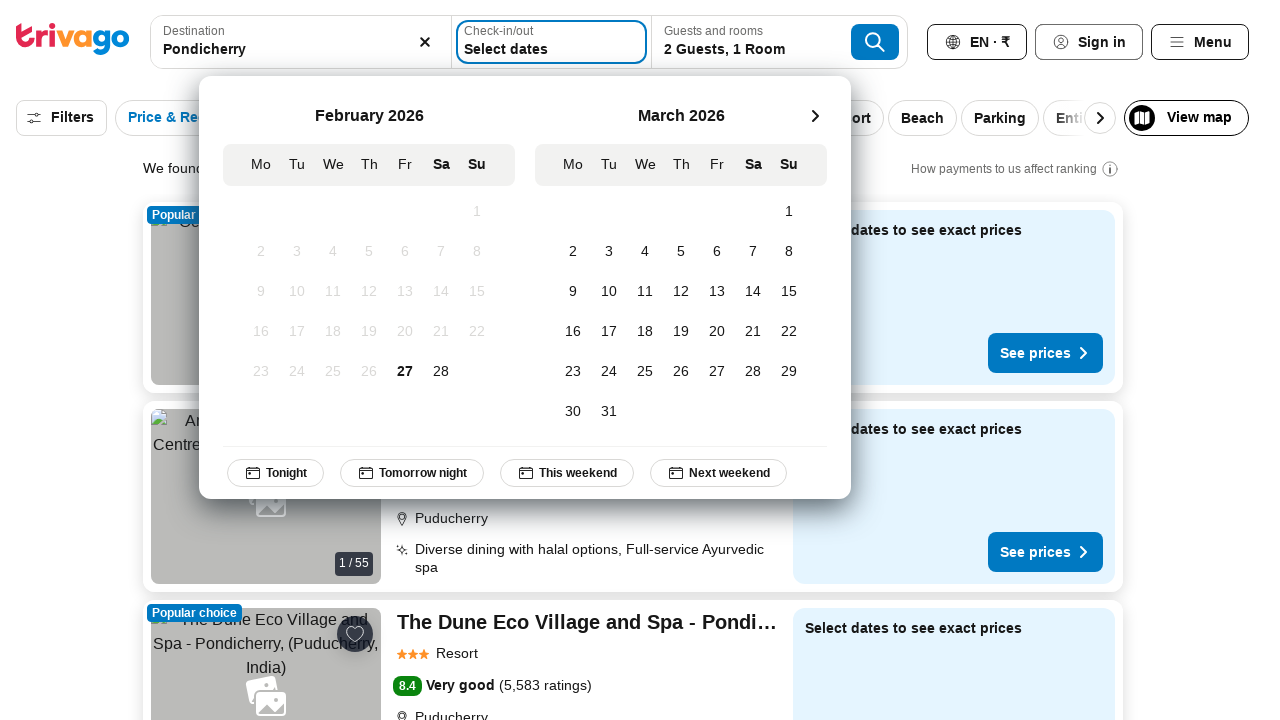

Retrieved page title: Pondicherry Hotels | Find and compare great deals on trivago
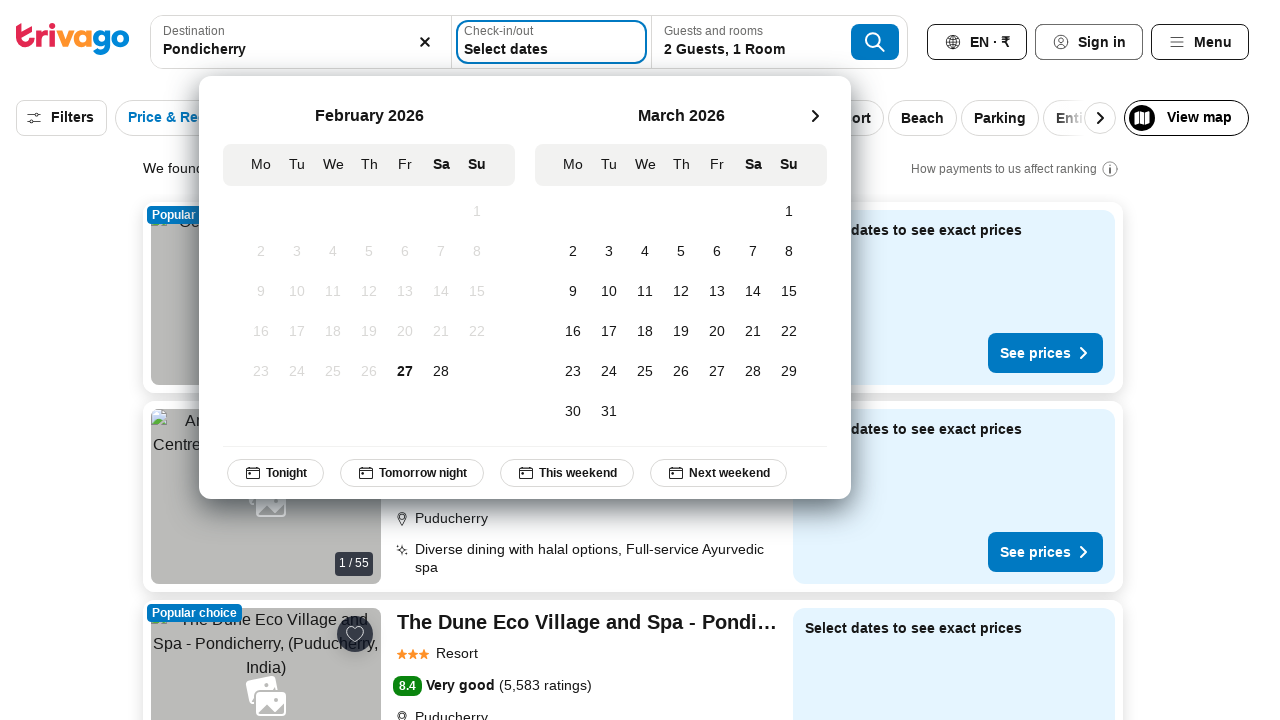

Verified page title contains 'Pondicherry' or 'trivago'
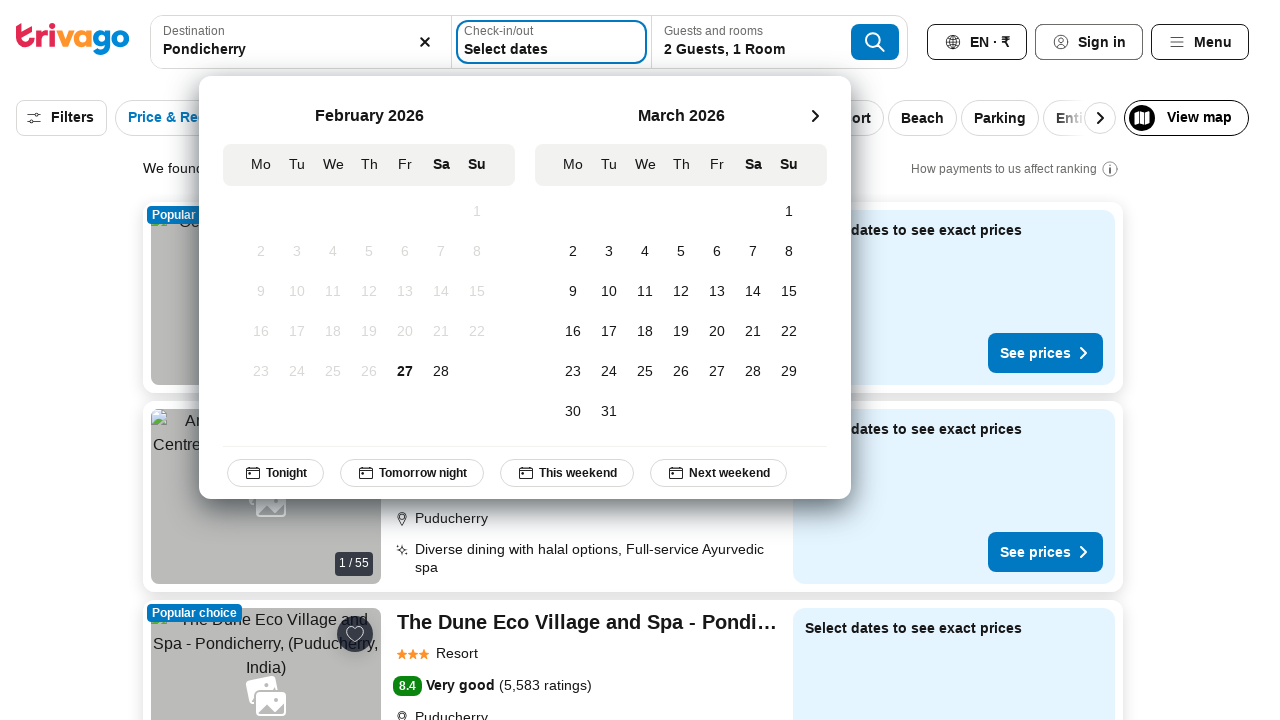

Waited for hotel listing sections to load
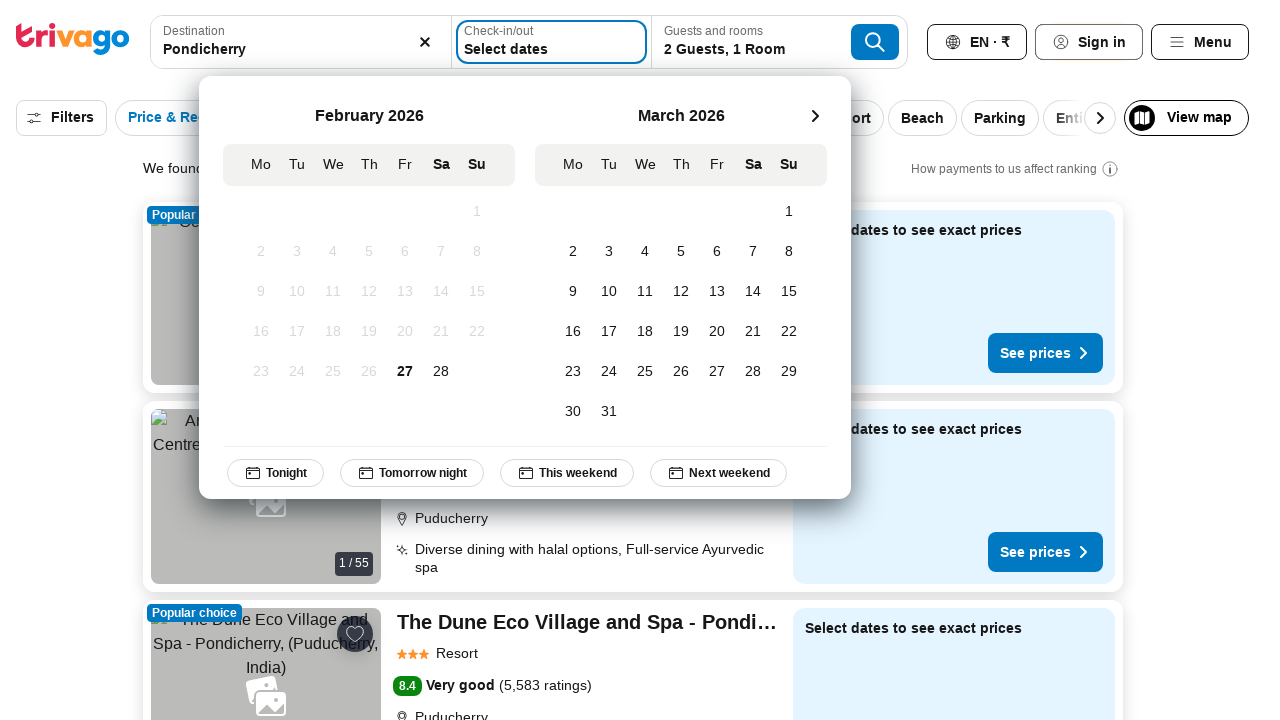

Located main section elements containing hotel listings
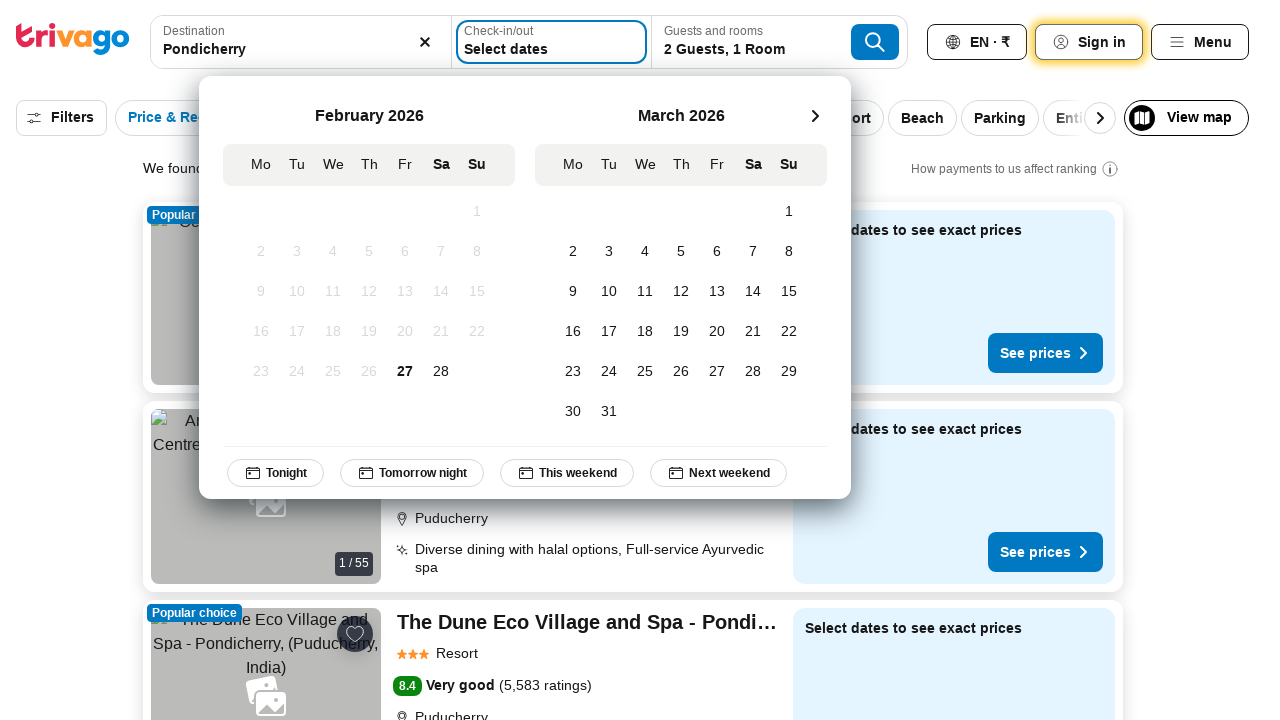

Verified first hotel listing section is visible
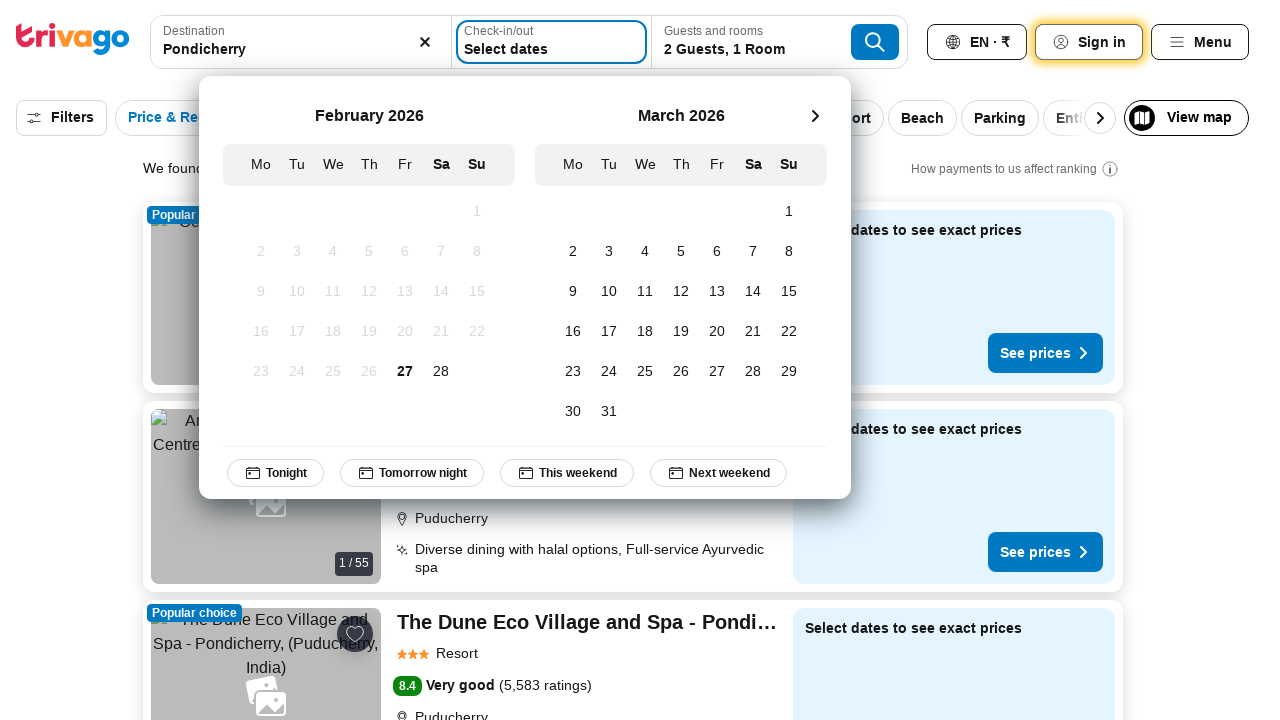

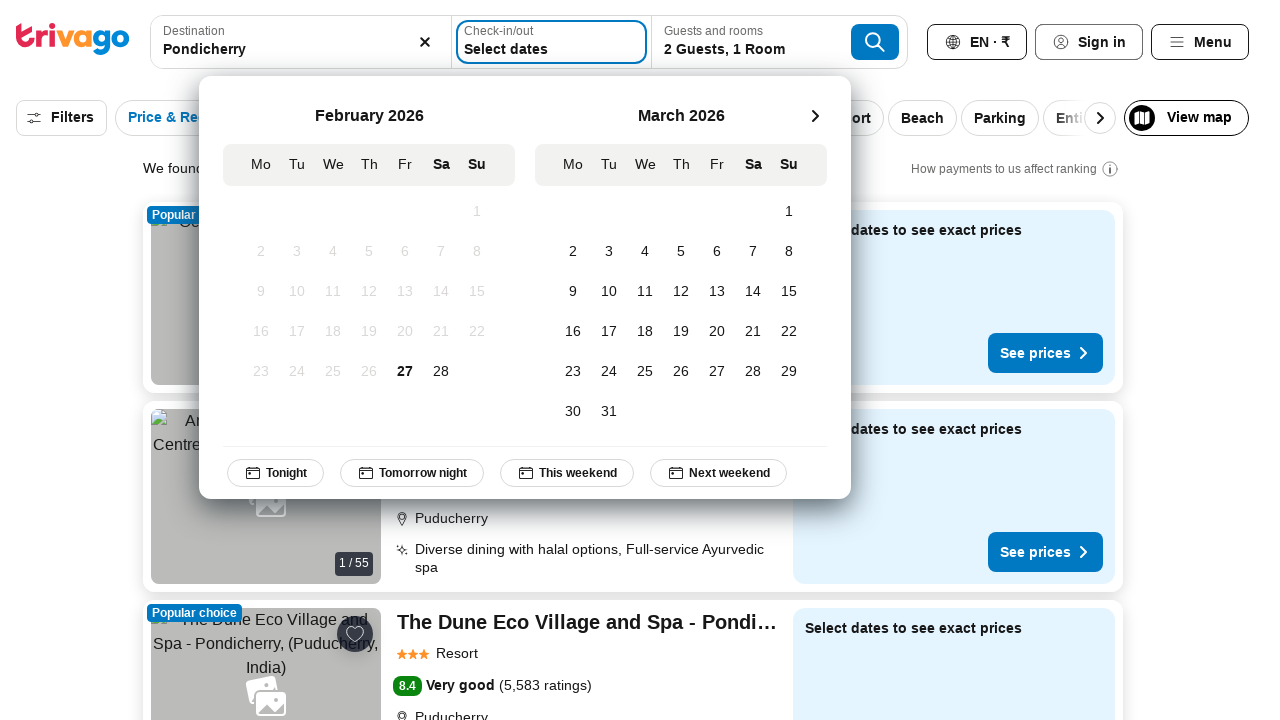